Clicks the EDUCATION navigation link and verifies the page loads with expected content

Starting URL: https://www.mihastrehovec.si/

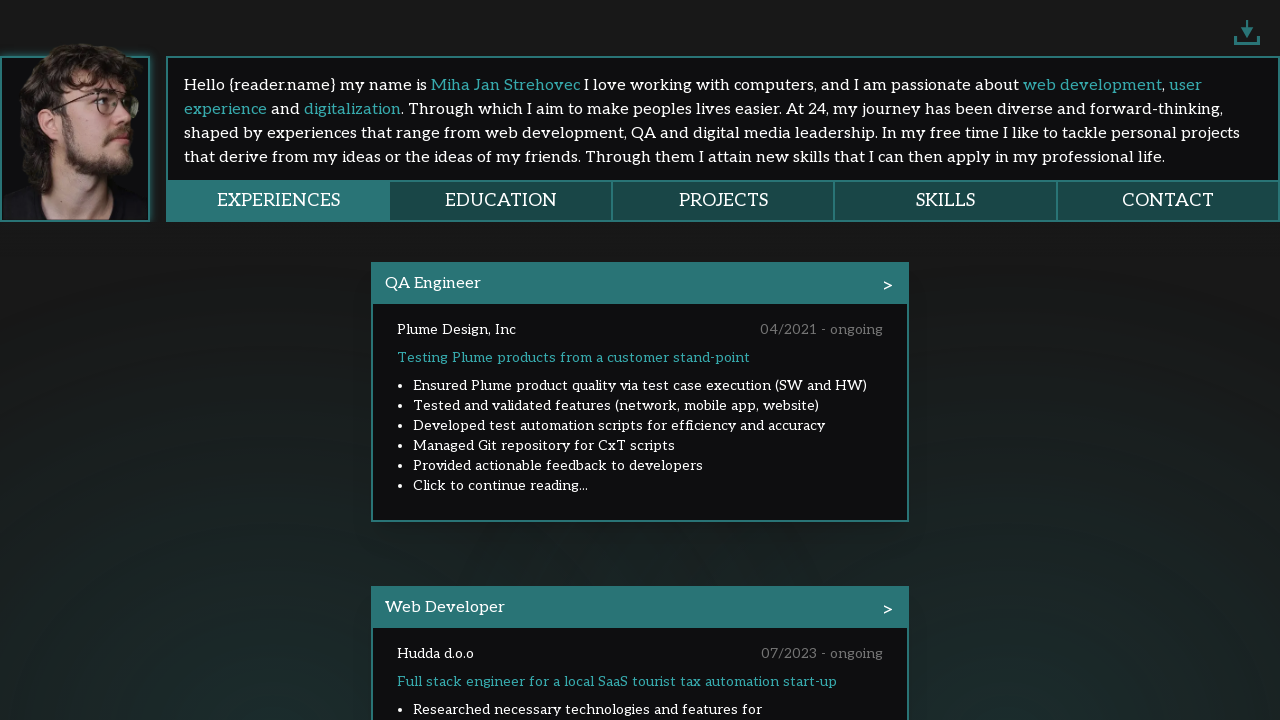

Clicked the EDUCATION navigation link at (502, 200) on internal:role=link[name="EDUCATION"i]
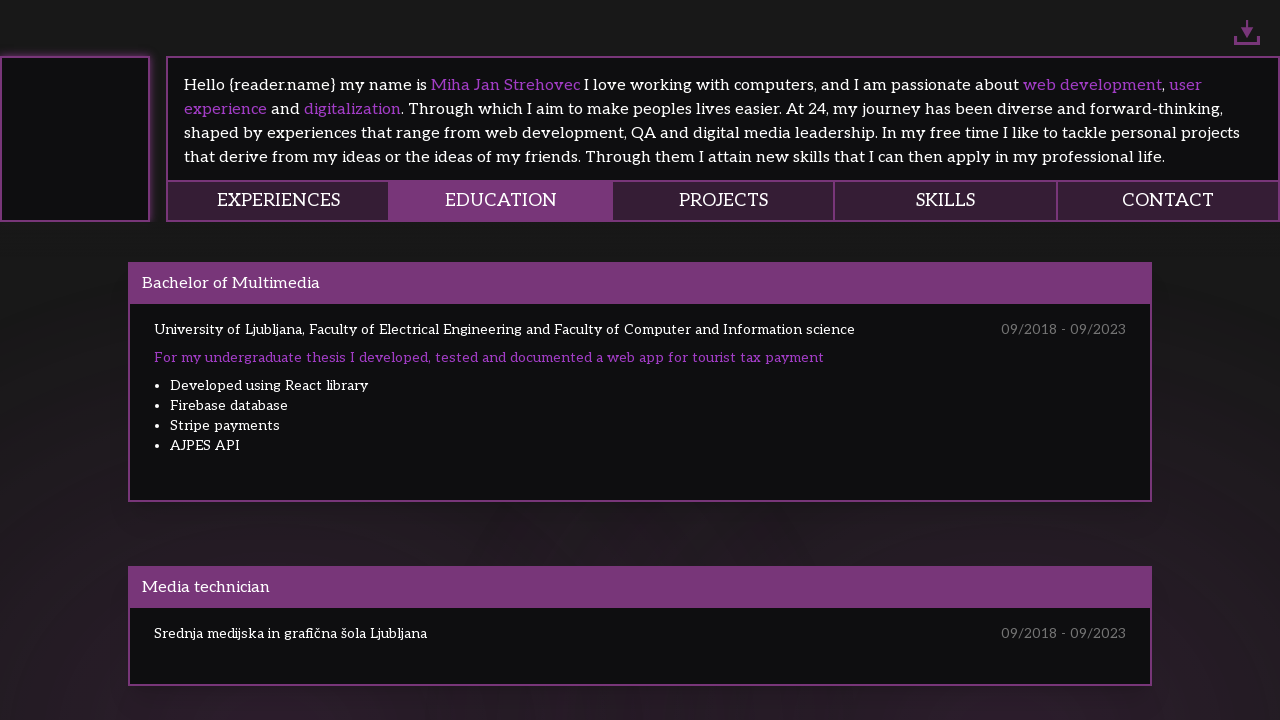

Waited for page content to load (domcontentloaded)
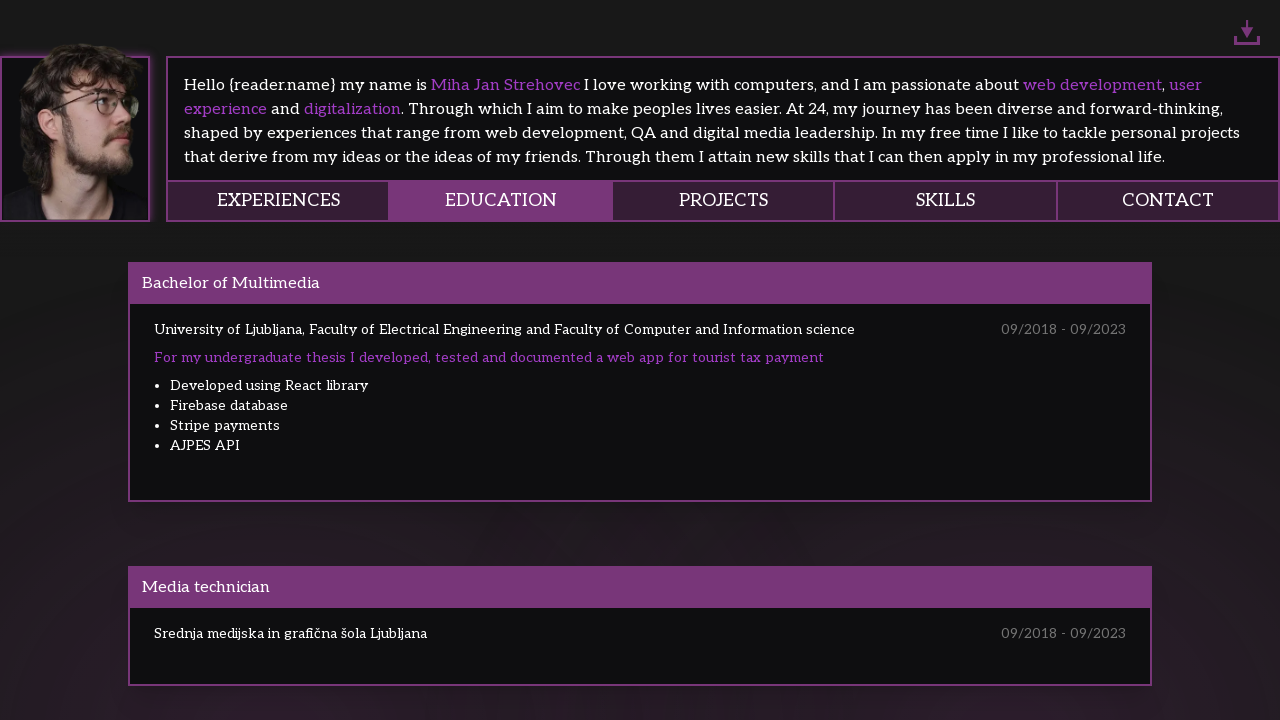

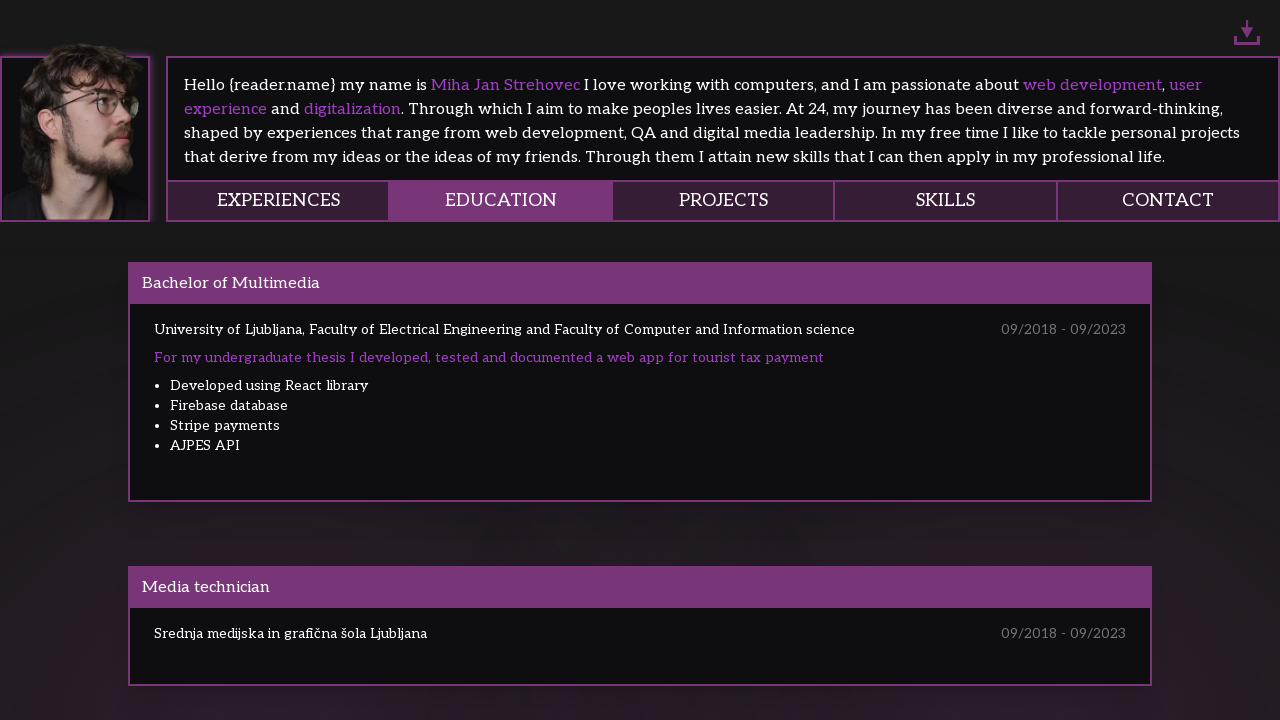